Tests clicking the GitHub repository link and verifies a new popup window opens with GitHub content.

Starting URL: https://playwright.dev/

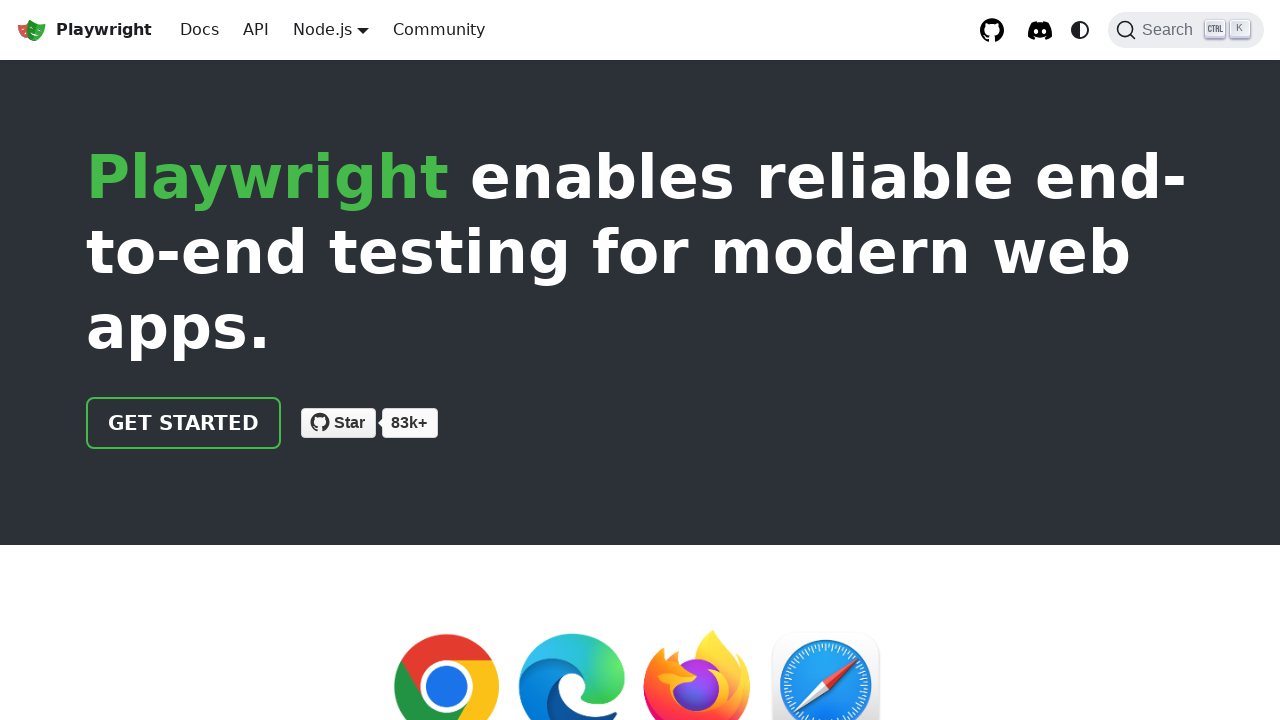

Clicked GitHub repository link and popup window opened at (992, 30) on internal:label="GitHub repository"i
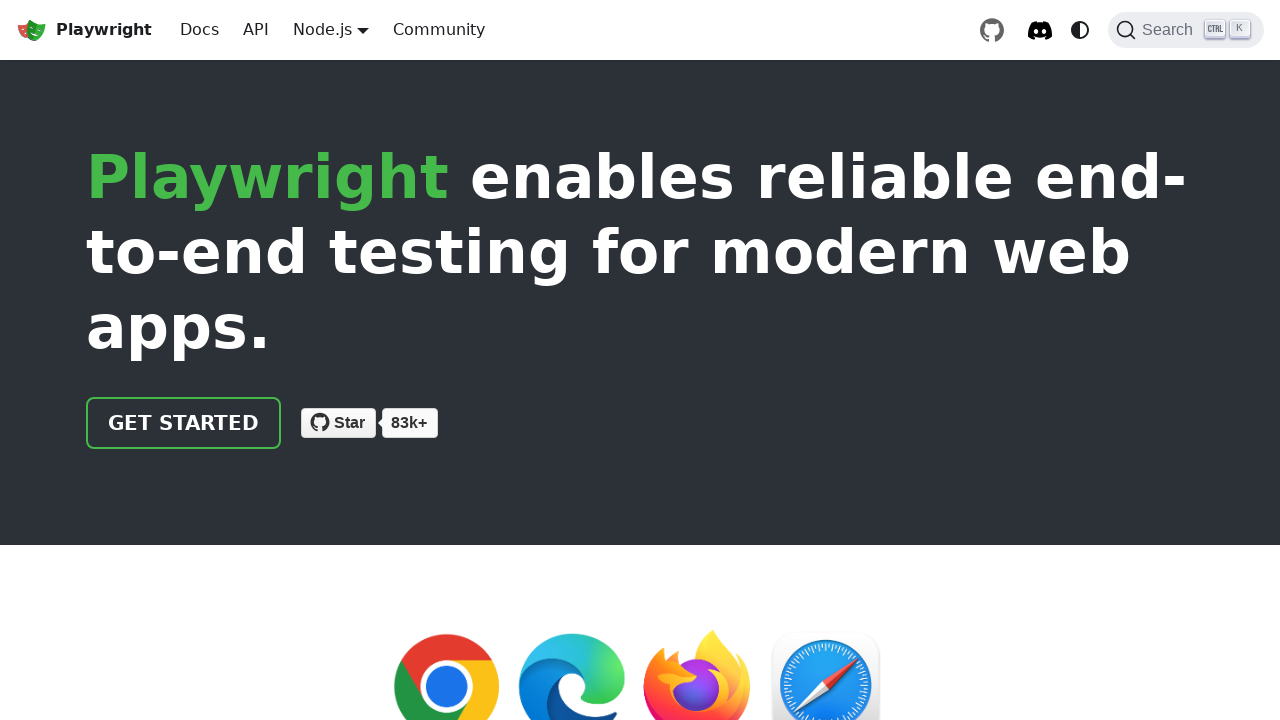

Retrieved popup window object
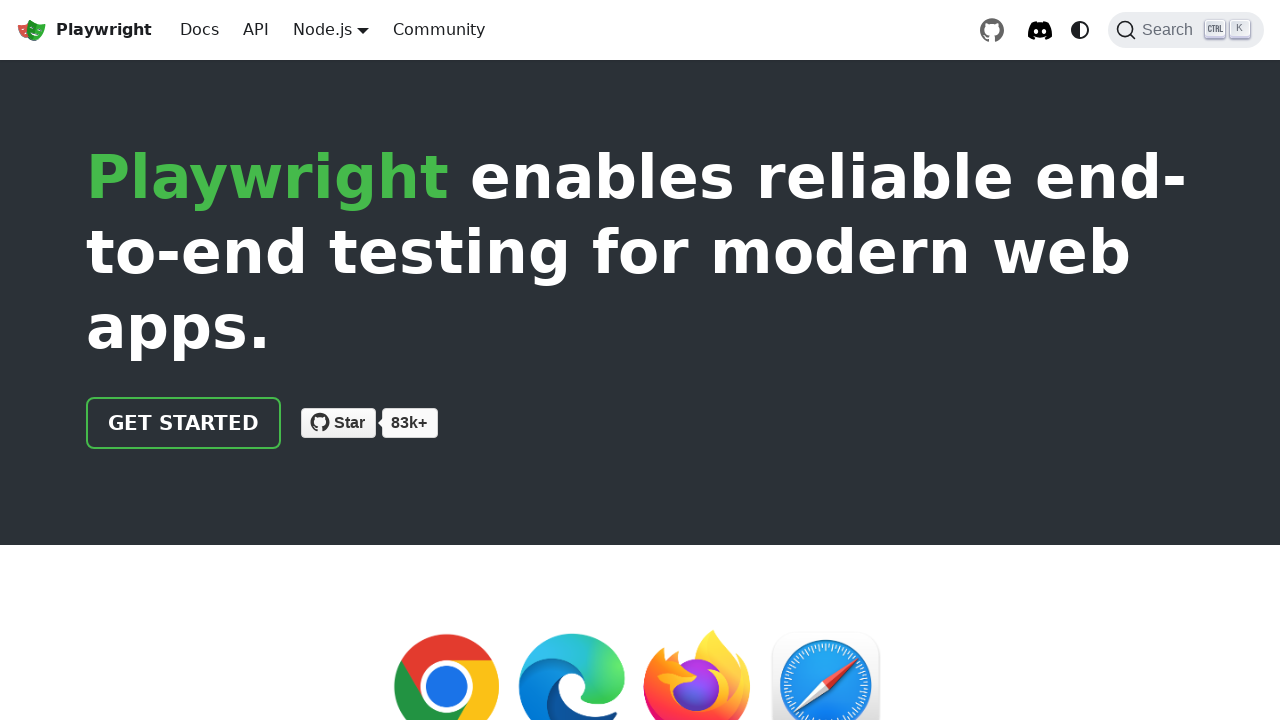

GitHub page loaded and Navigation Menu appeared
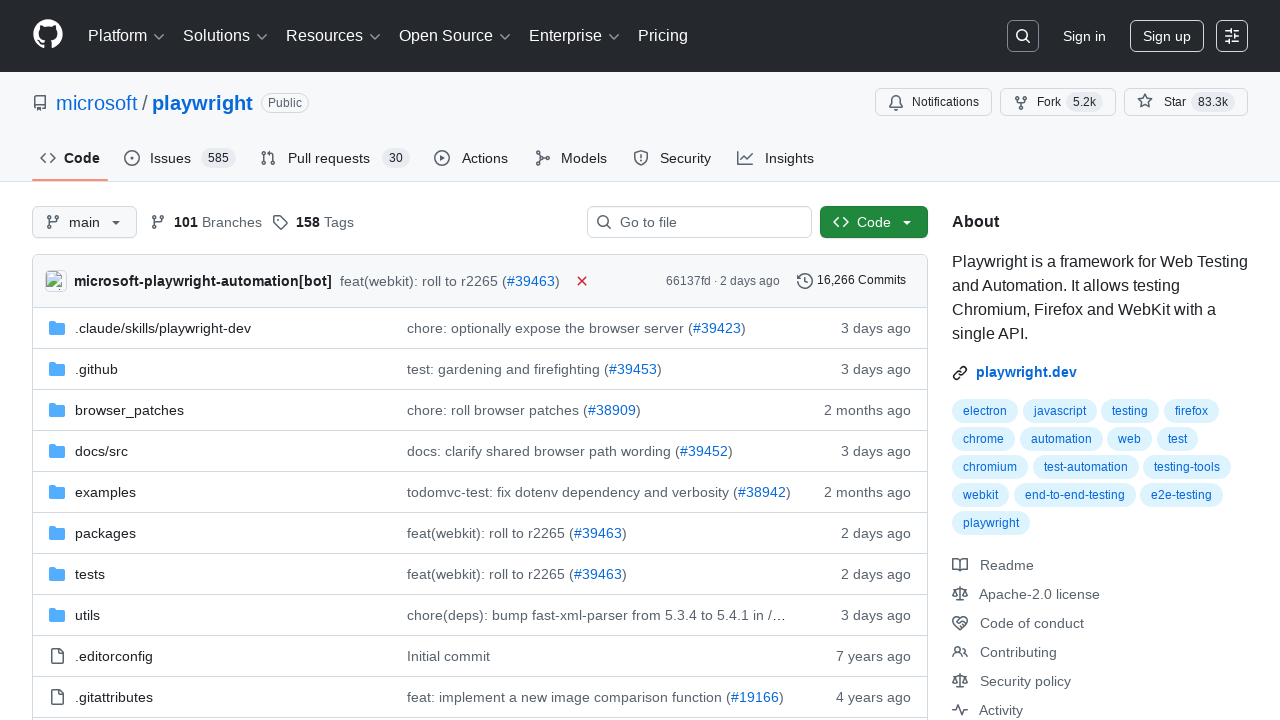

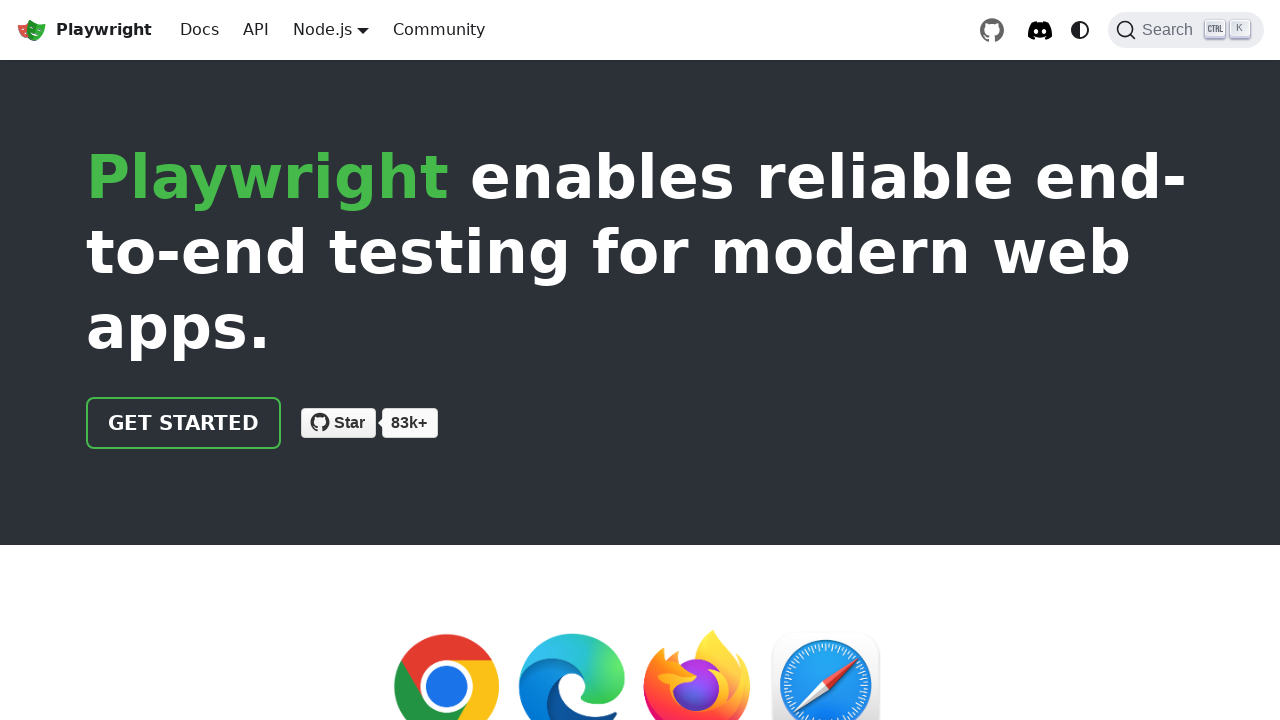